Tests flight search functionality by selecting departure and destination cities from dropdowns and clicking Find Flights button, then verifies the correct page loads with expected heading

Starting URL: http://blazedemo.com/index.php

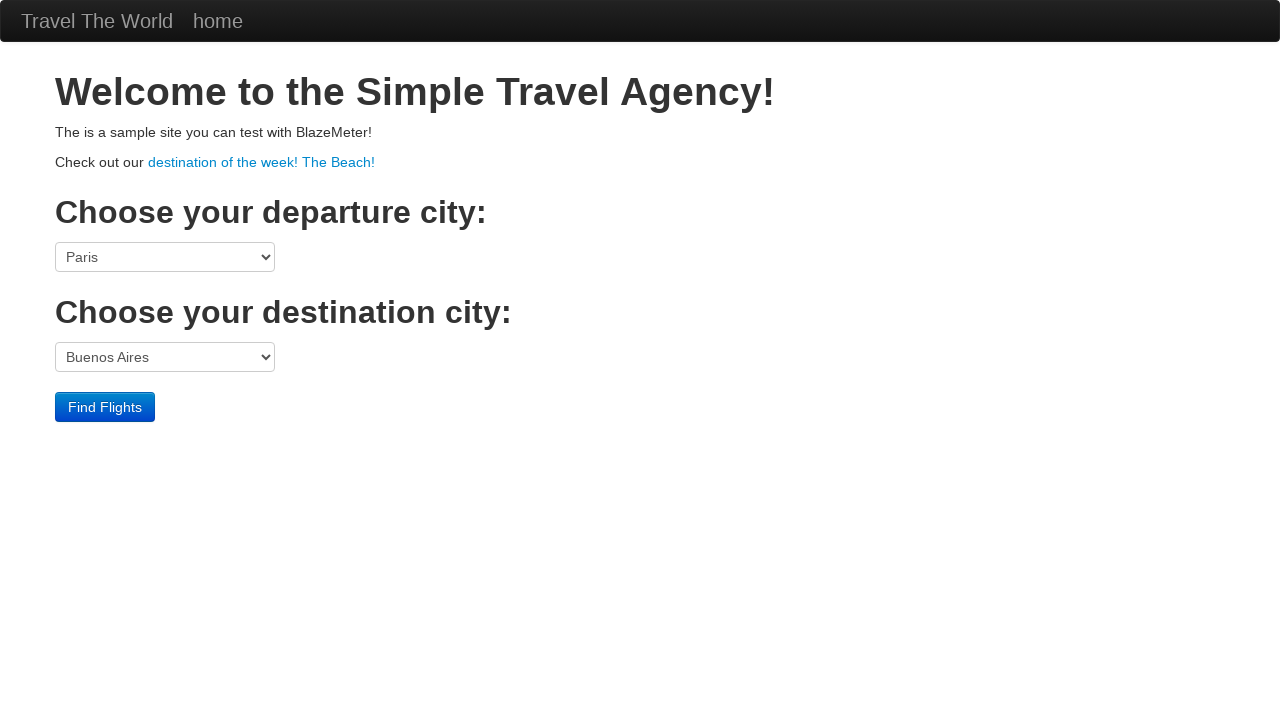

Selected 'San Diego' from departure city dropdown on select.form-inline >> nth=0
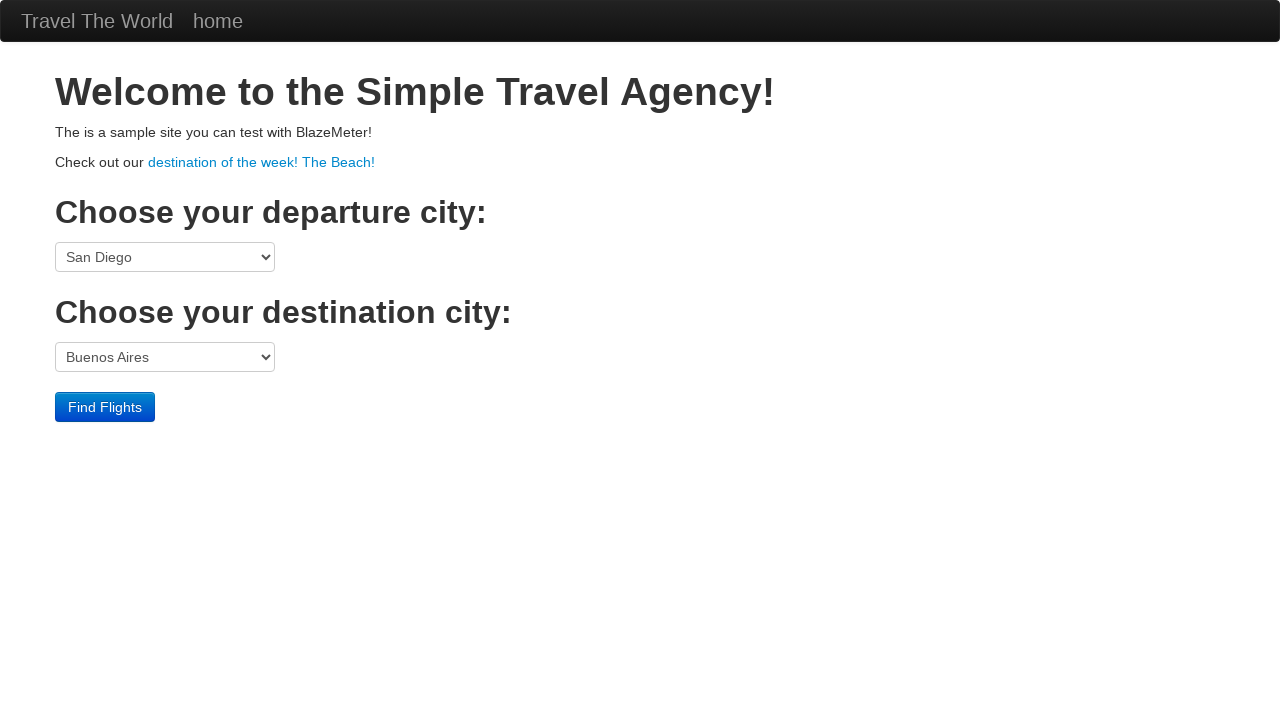

Selected 'London' from destination city dropdown on select.form-inline >> nth=1
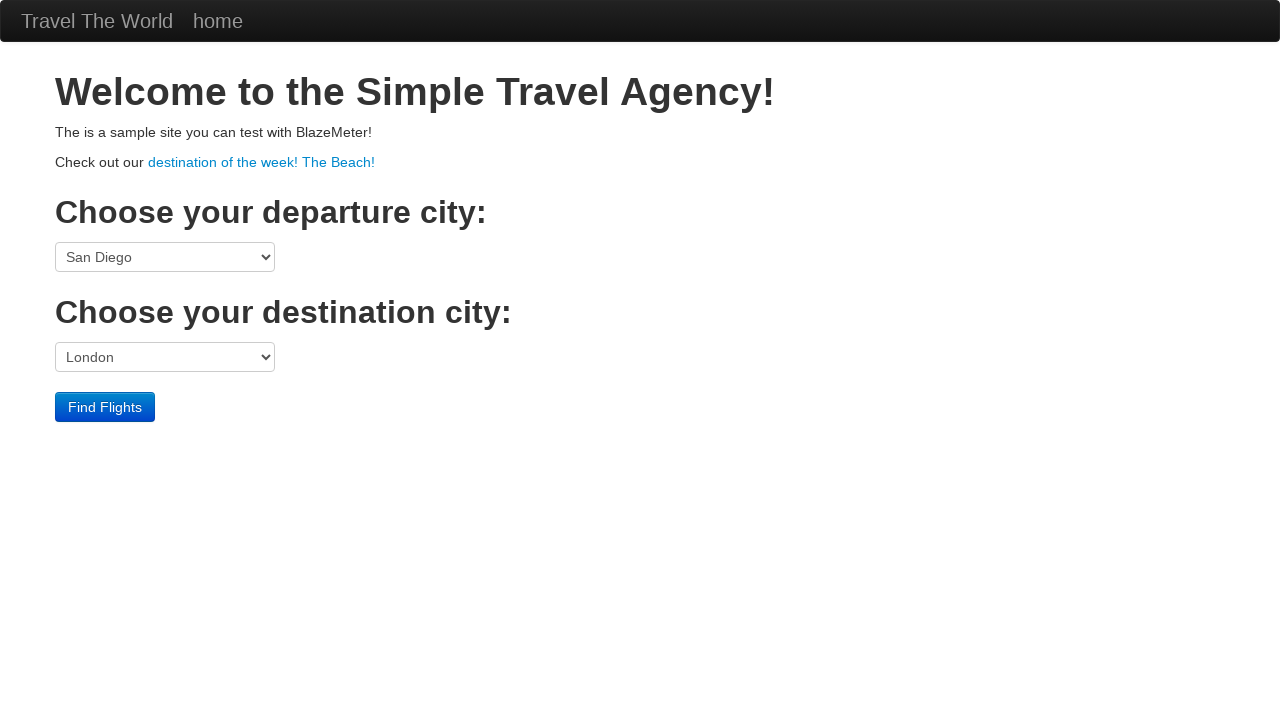

Clicked 'Find Flights' button to search for flights at (105, 407) on input[value='Find Flights']
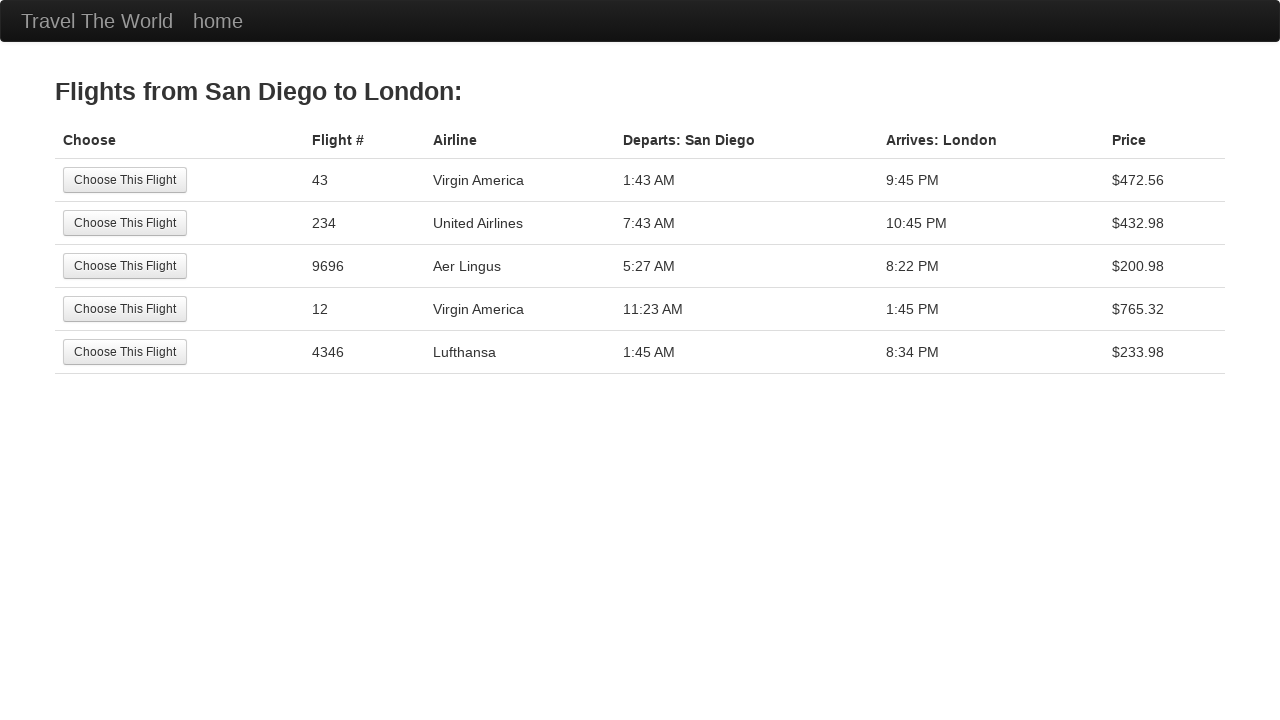

Waited for navigation to reserve.php page
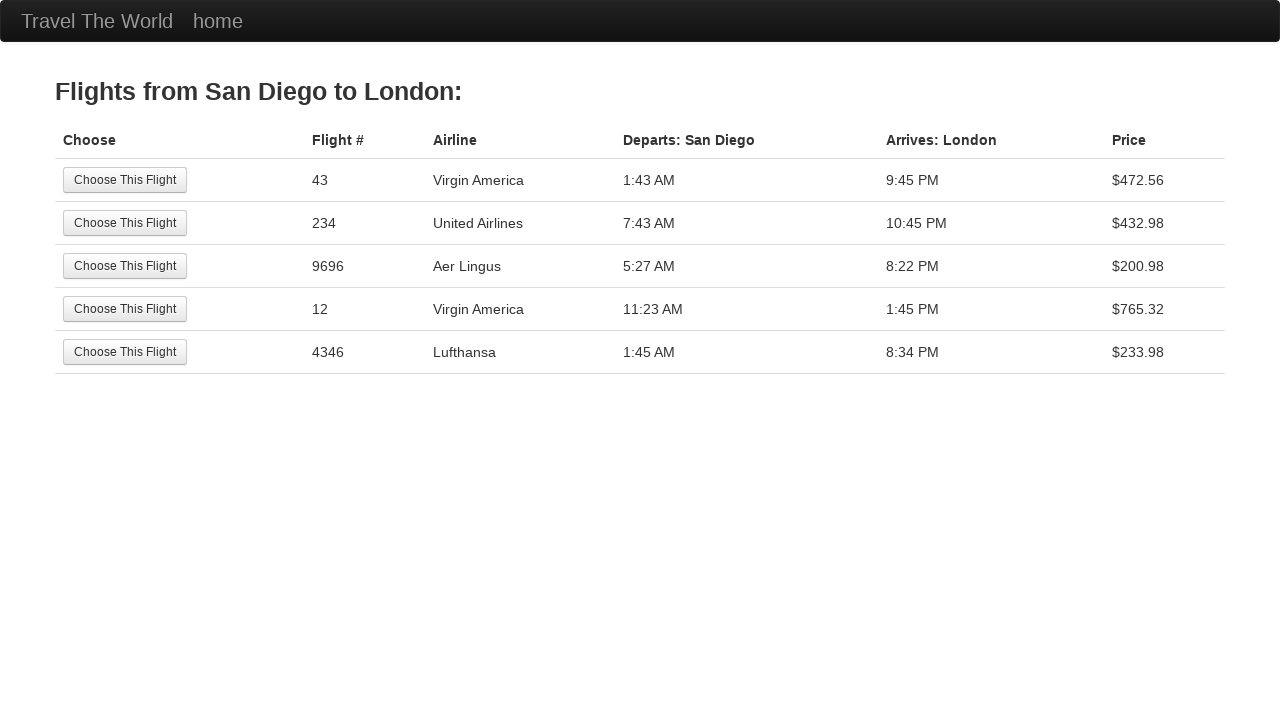

Verified heading contains 'Flights from San Diego to London'
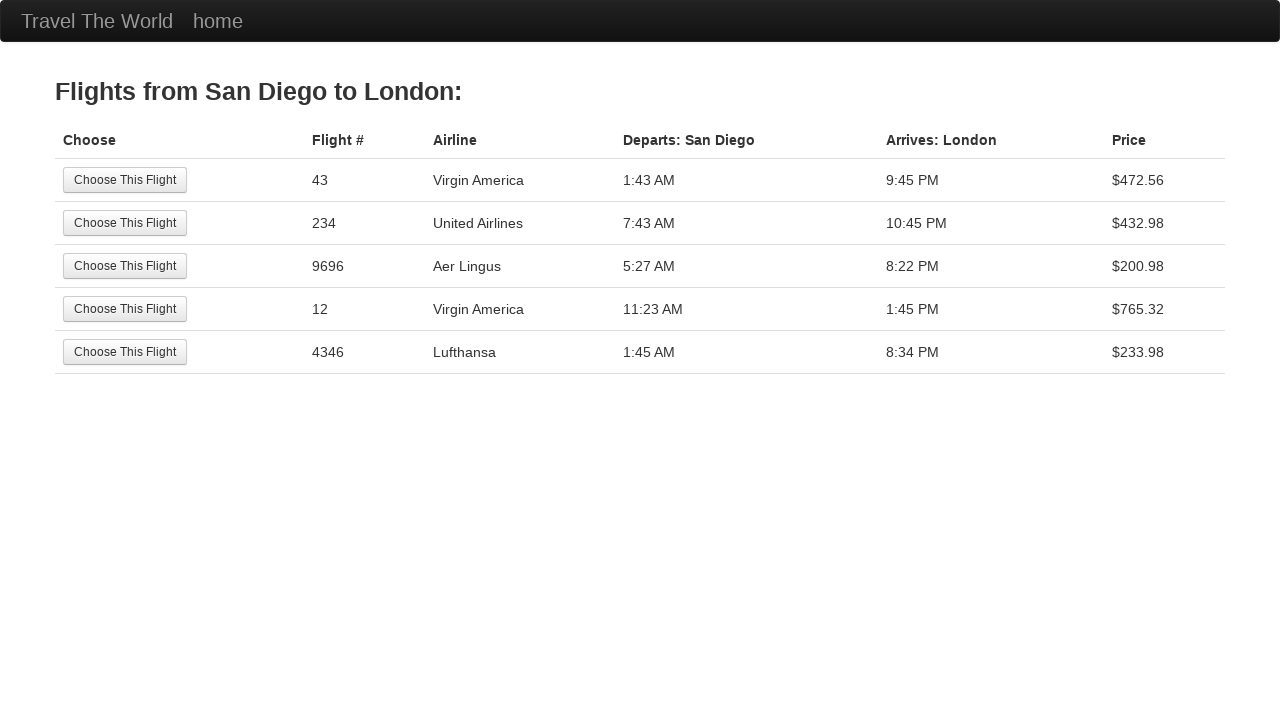

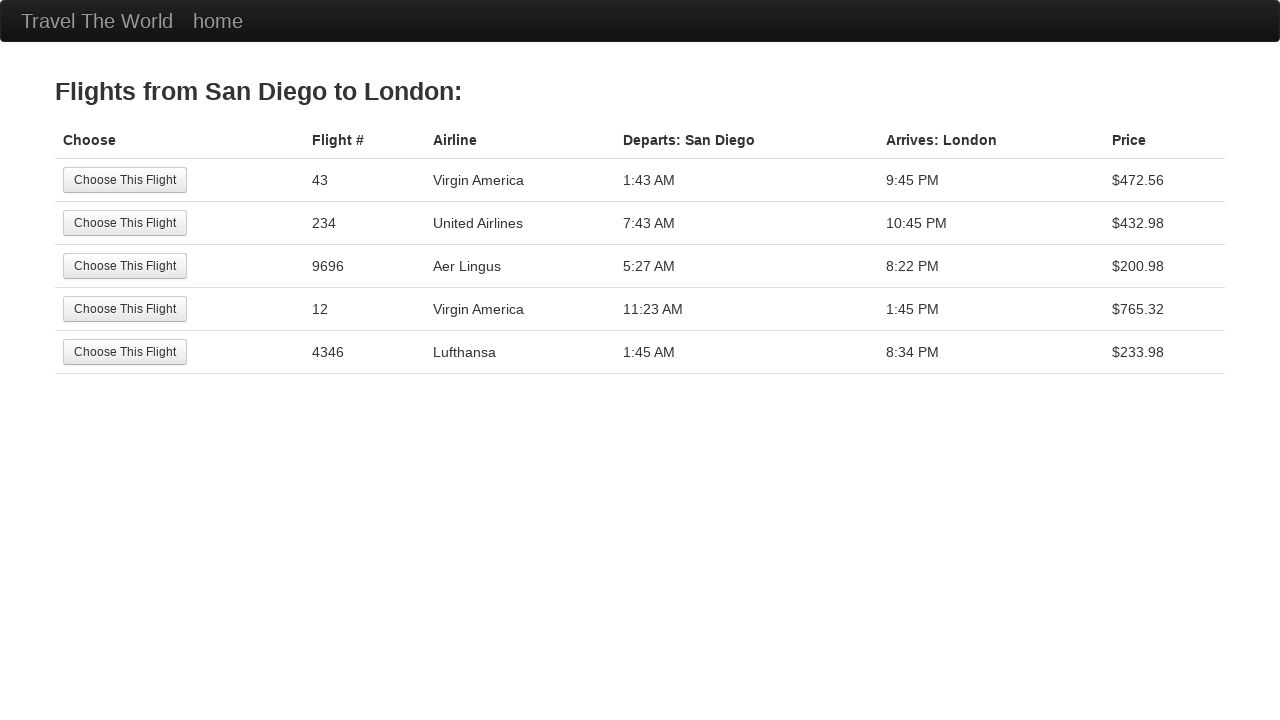